Navigates to the Demo page and clicks the Download link to initiate a file download.

Starting URL: https://demo.playwright.dev/svgomg/

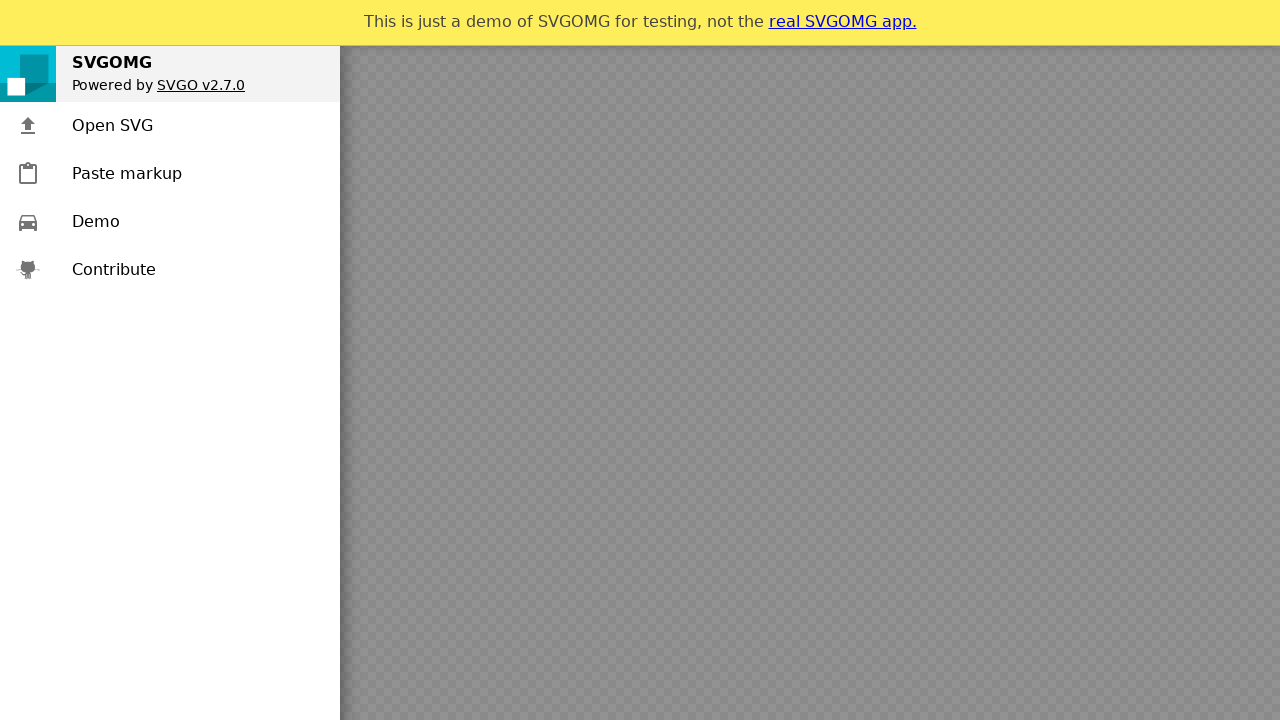

Clicked Demo menu item to navigate to Demo page at (170, 222) on .menu li >> internal:has-text="Demo"i
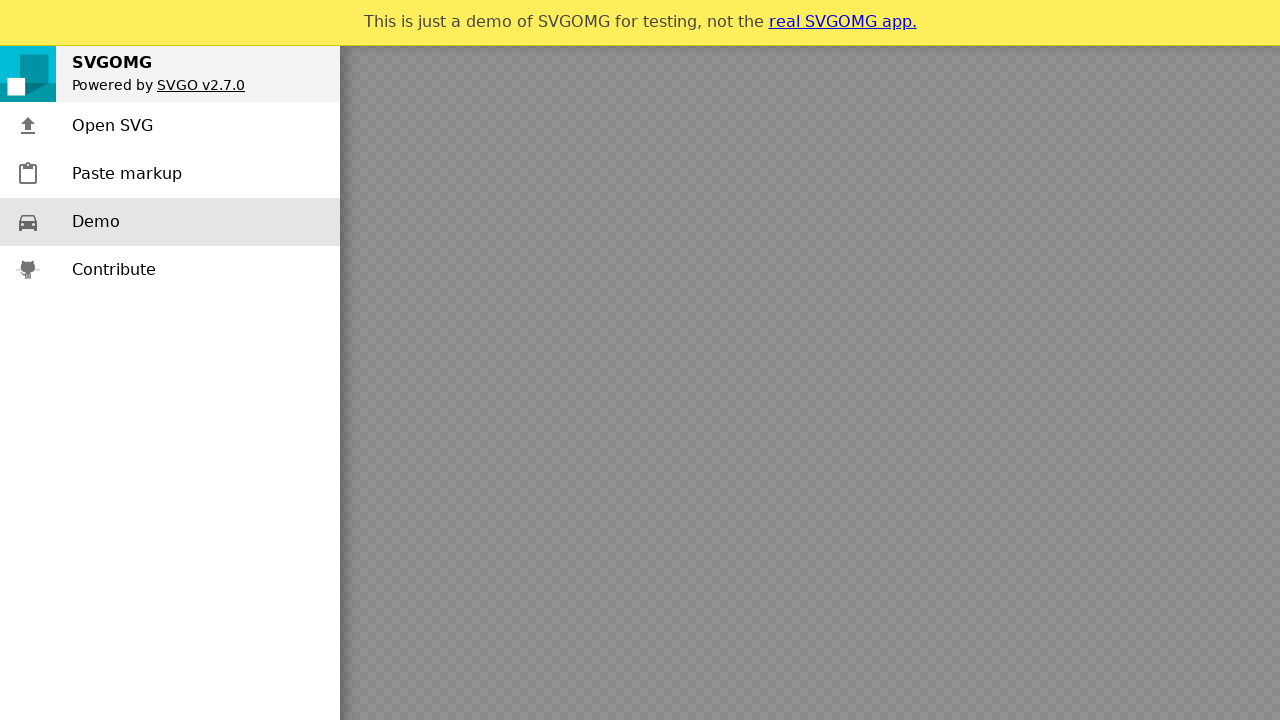

SVG output element is now visible
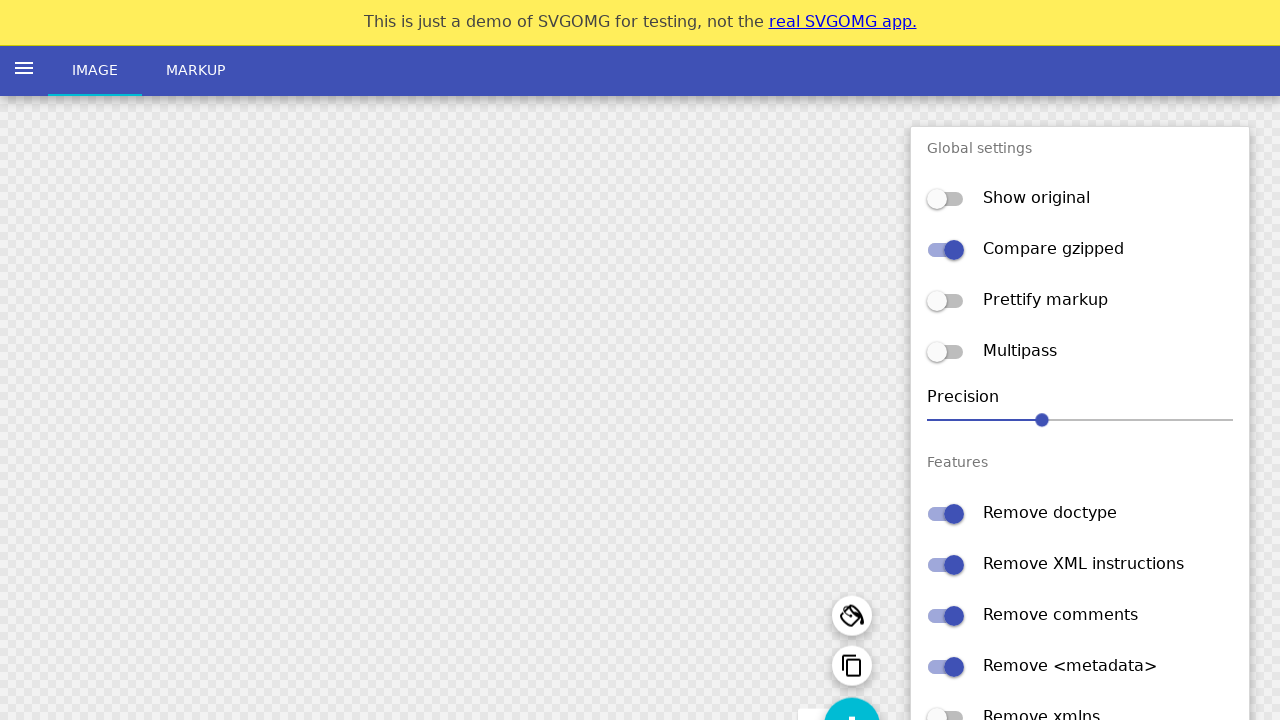

Clicked Download link and file download initiated at (852, 692) on internal:role=link[name="Download"i]
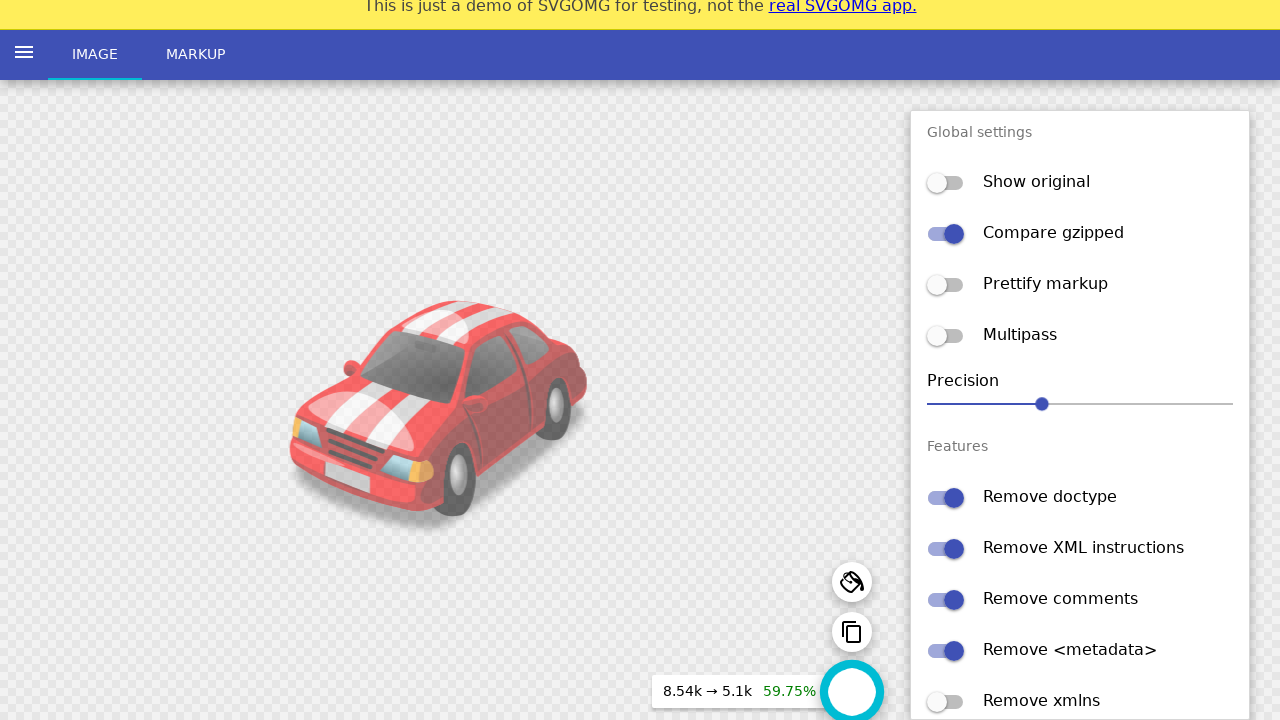

Download object retrieved from event
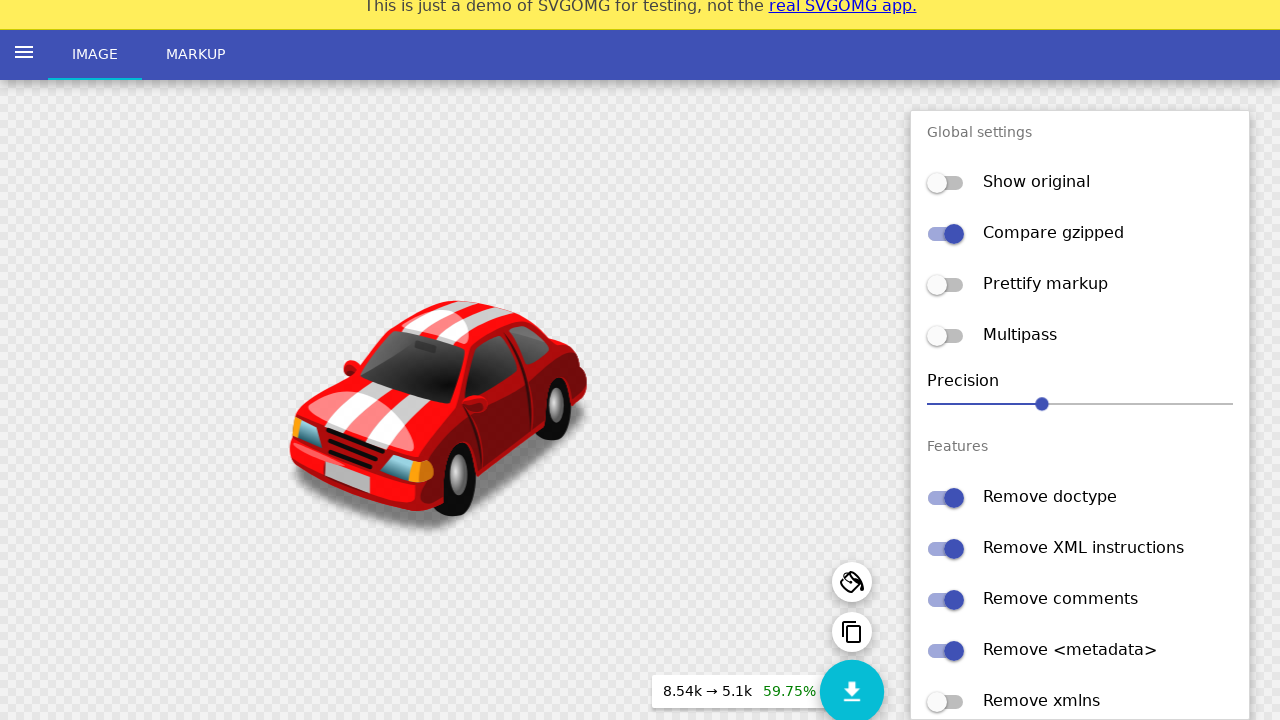

Verified that download has a suggested filename
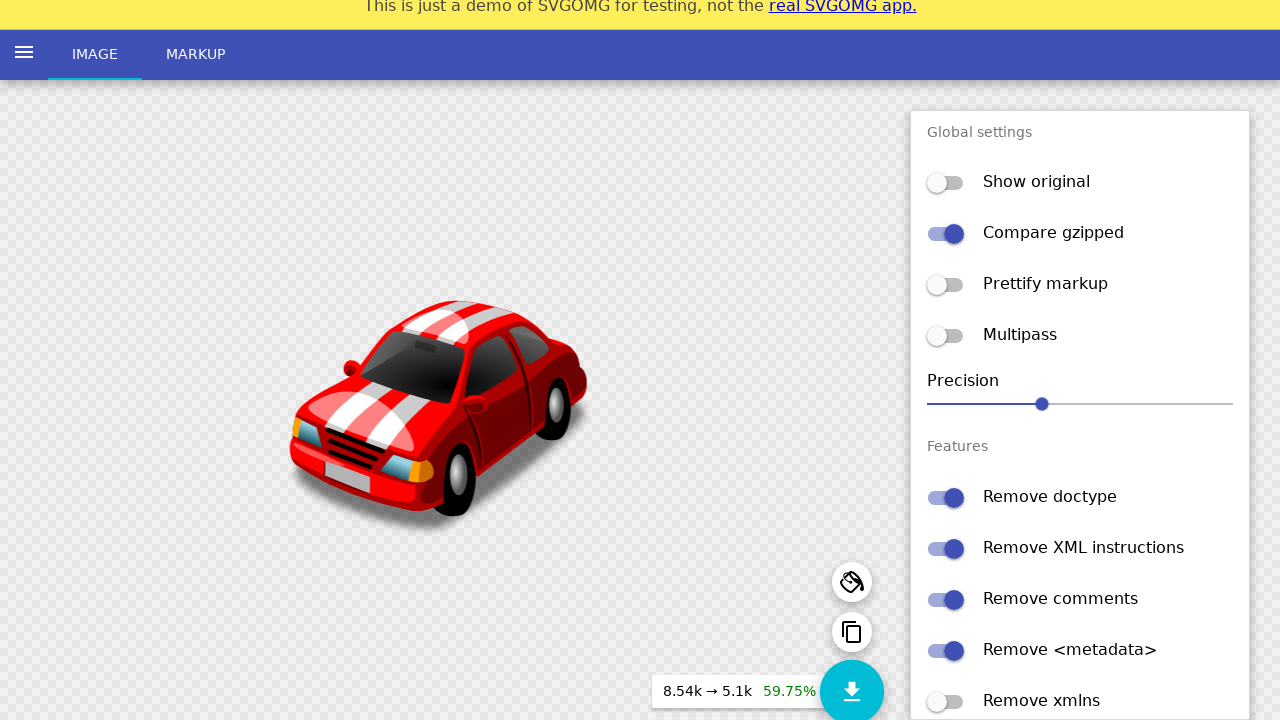

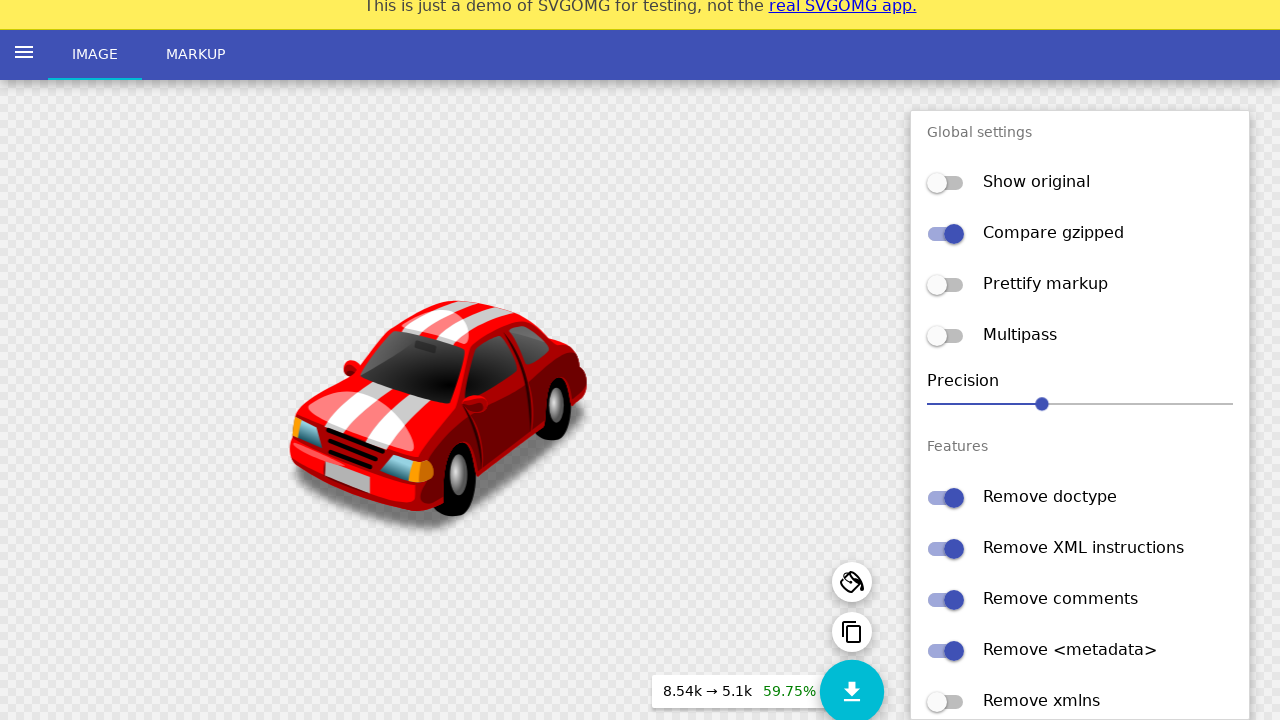